Tests the sortable list functionality on DemoQA by performing drag-and-drop operations on each list item, moving them by a specified offset to rearrange the list order.

Starting URL: https://demoqa.com/sortable

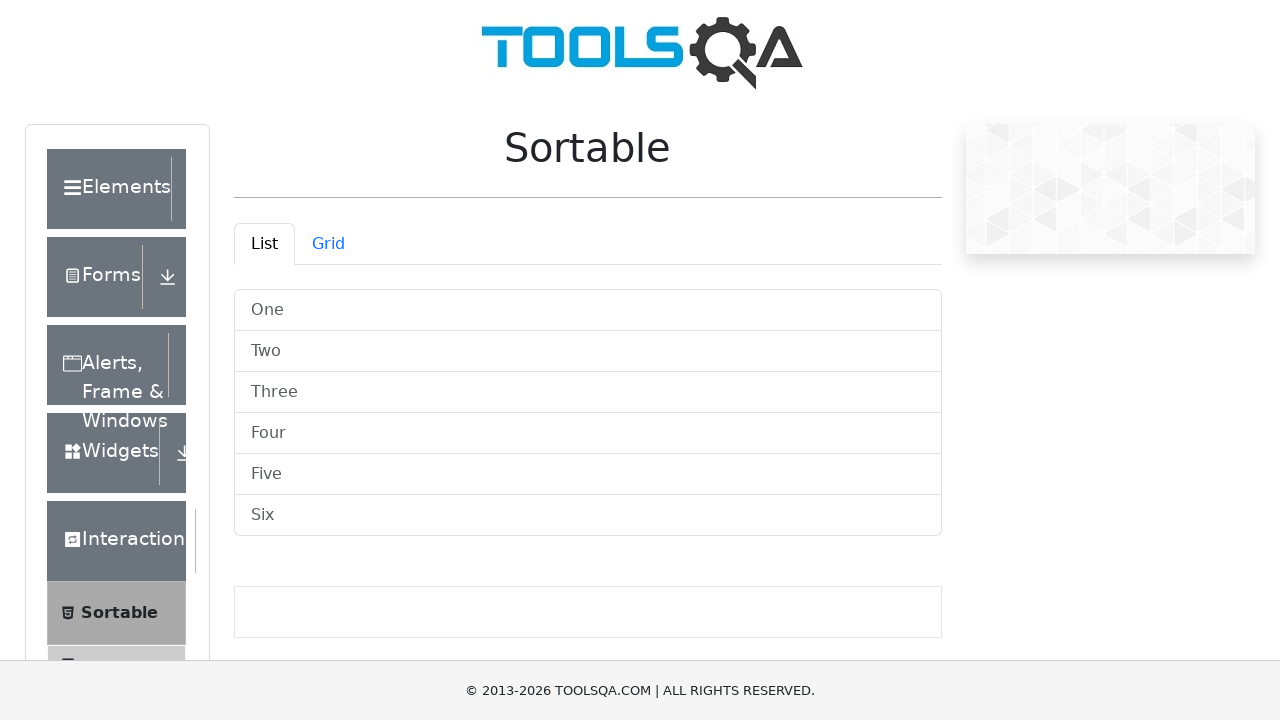

Sortable list items loaded
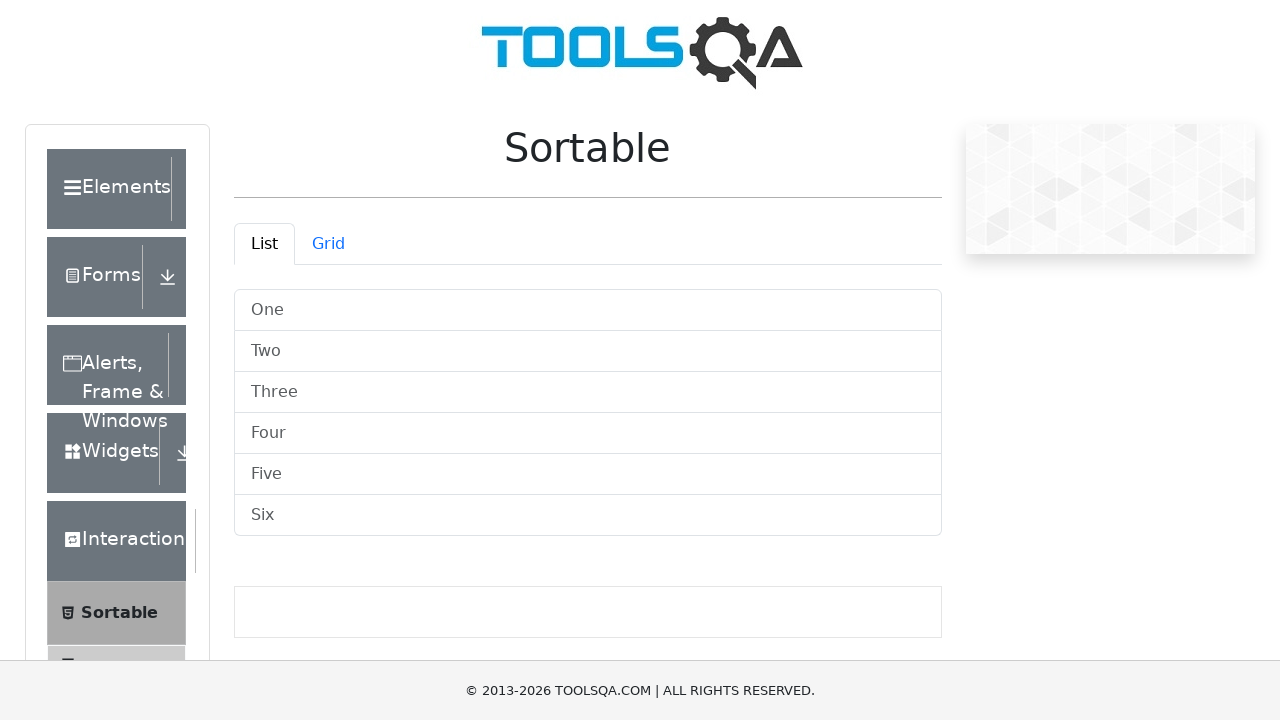

Located all sortable list items
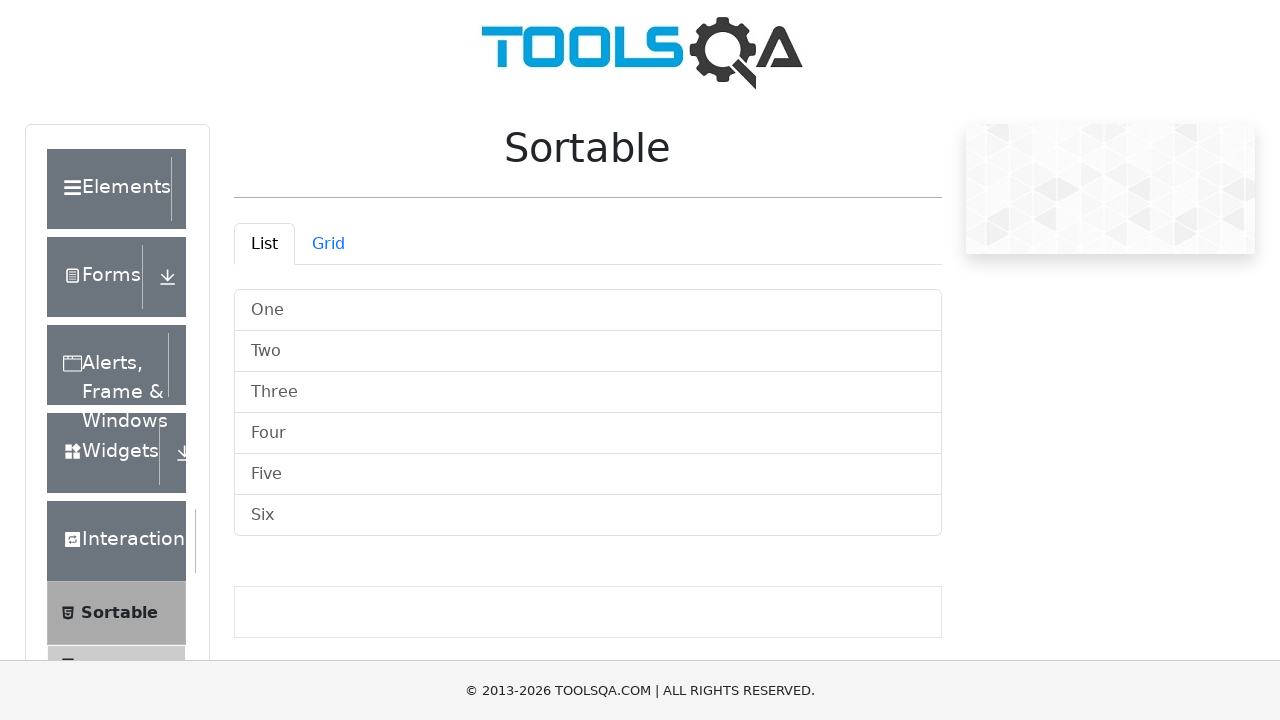

Found 6 sortable list items
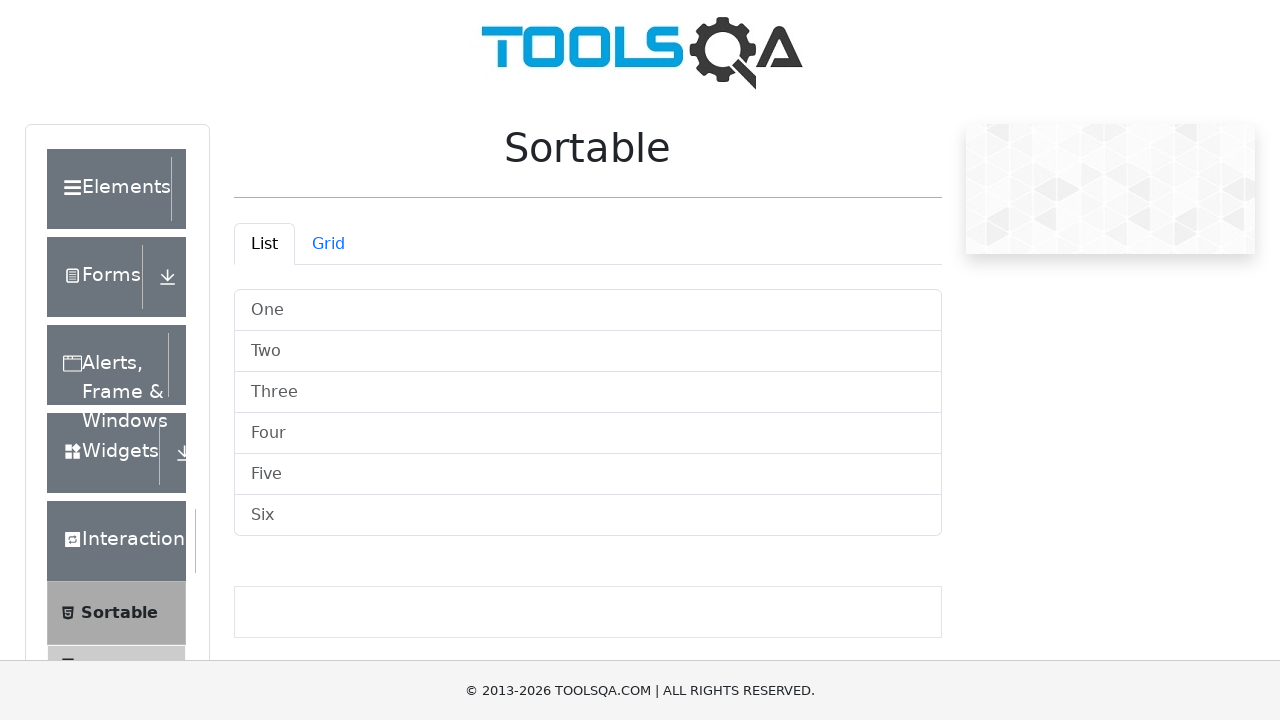

Retrieved bounding box for list item 1
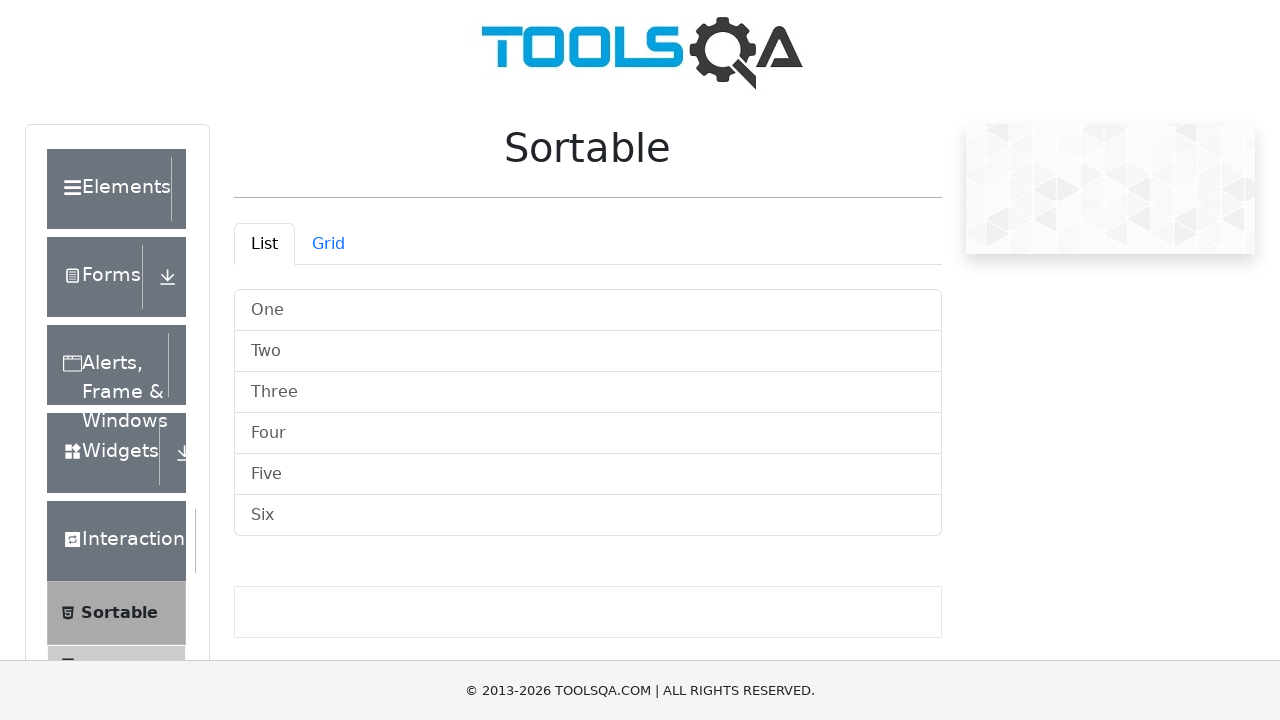

Moved mouse to center of list item 1 at (588, 310)
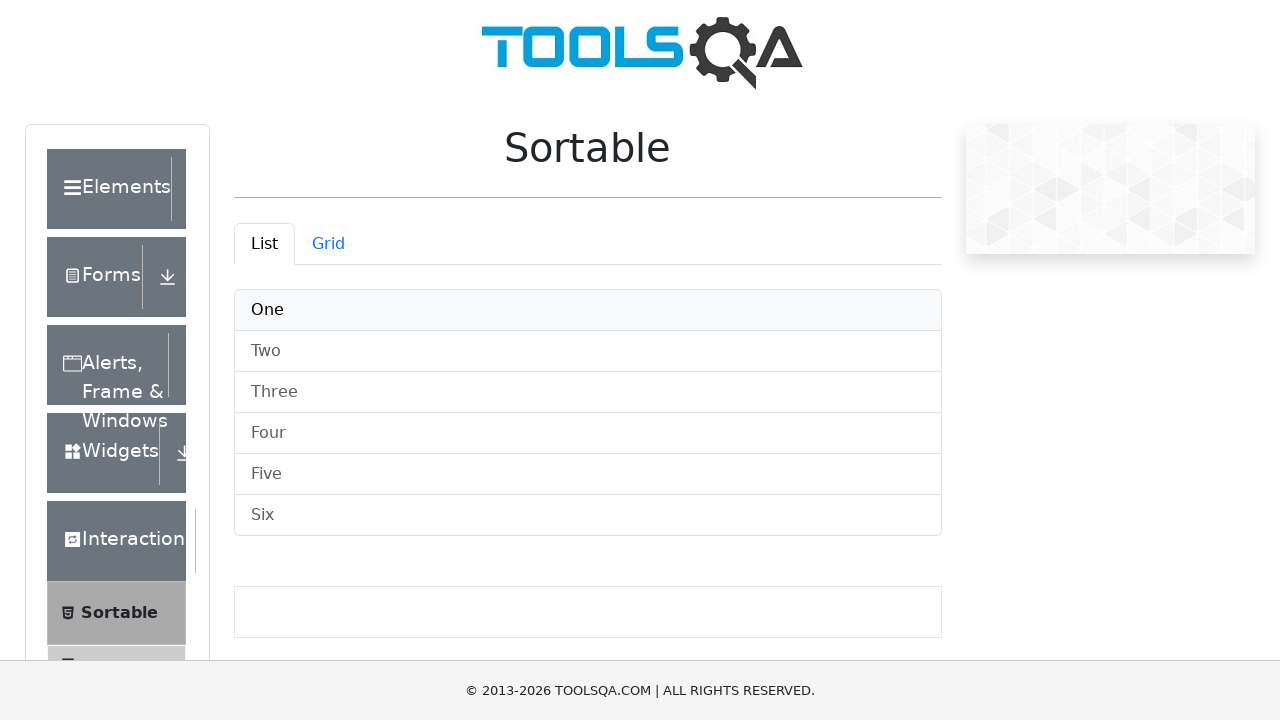

Pressed mouse button down on list item 1 at (588, 310)
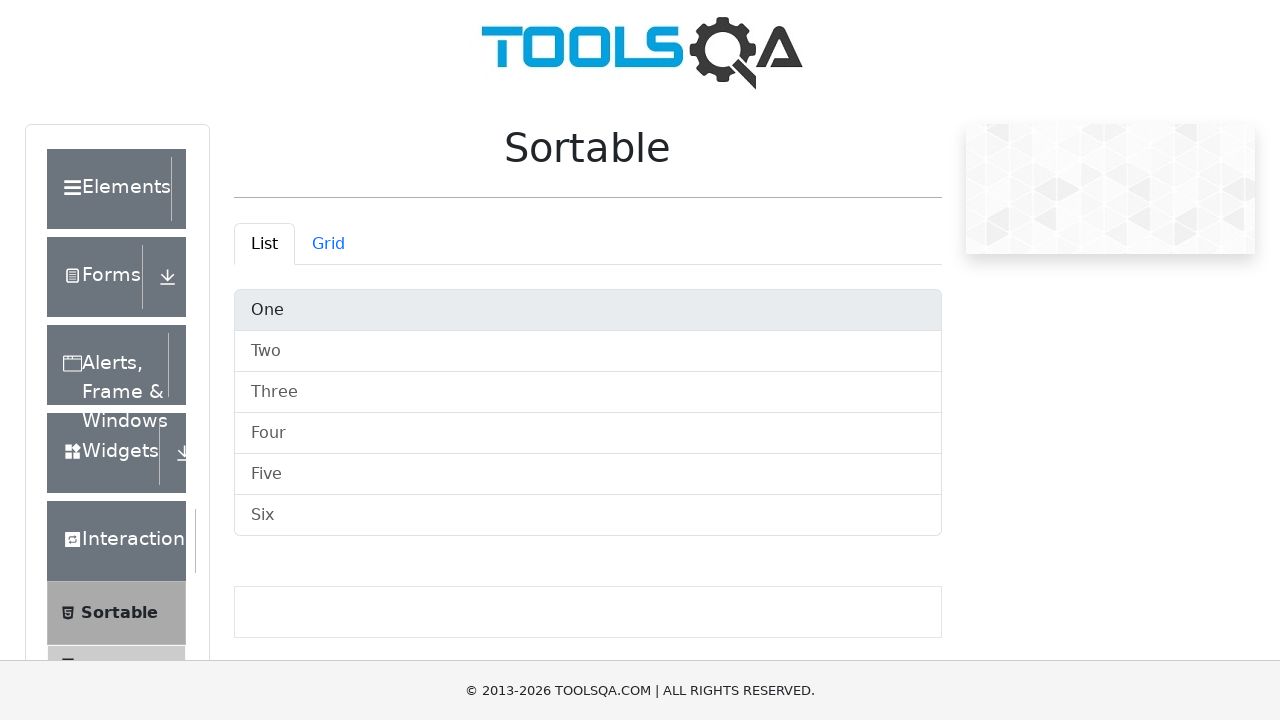

Dragged list item 1 by offset (50, -49) at (638, 261)
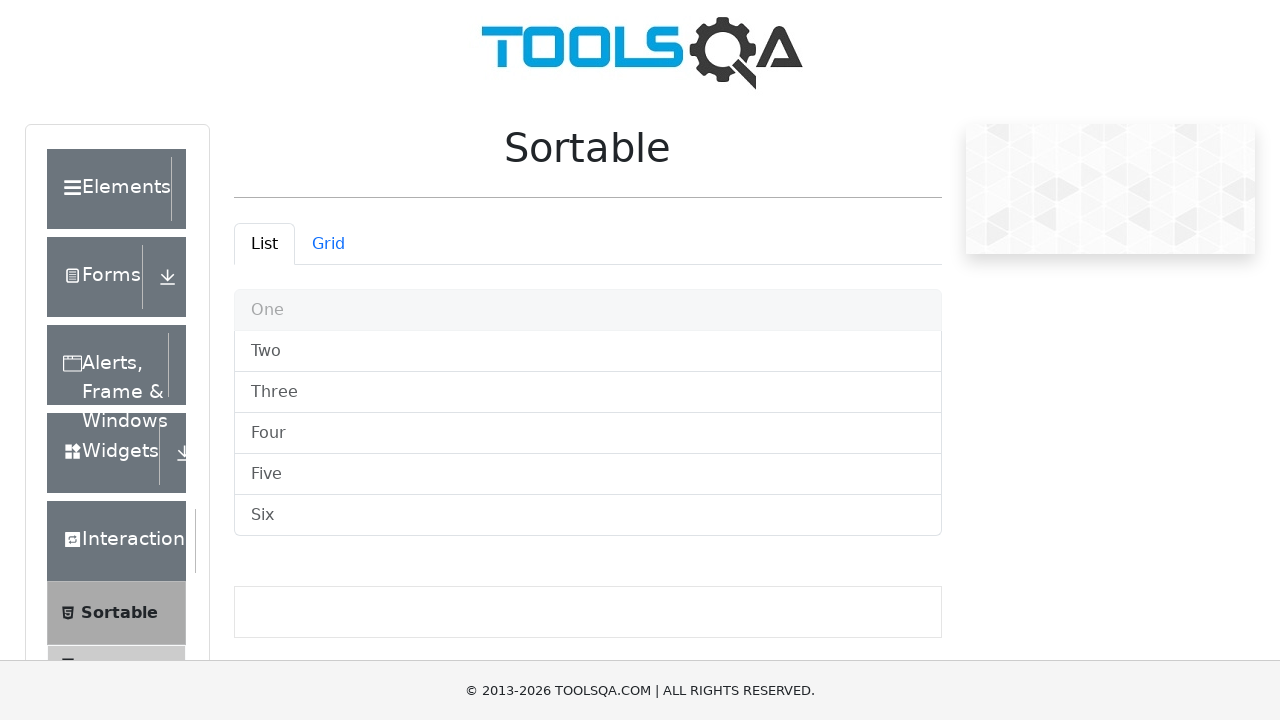

Released mouse button, list item 1 reordered at (638, 261)
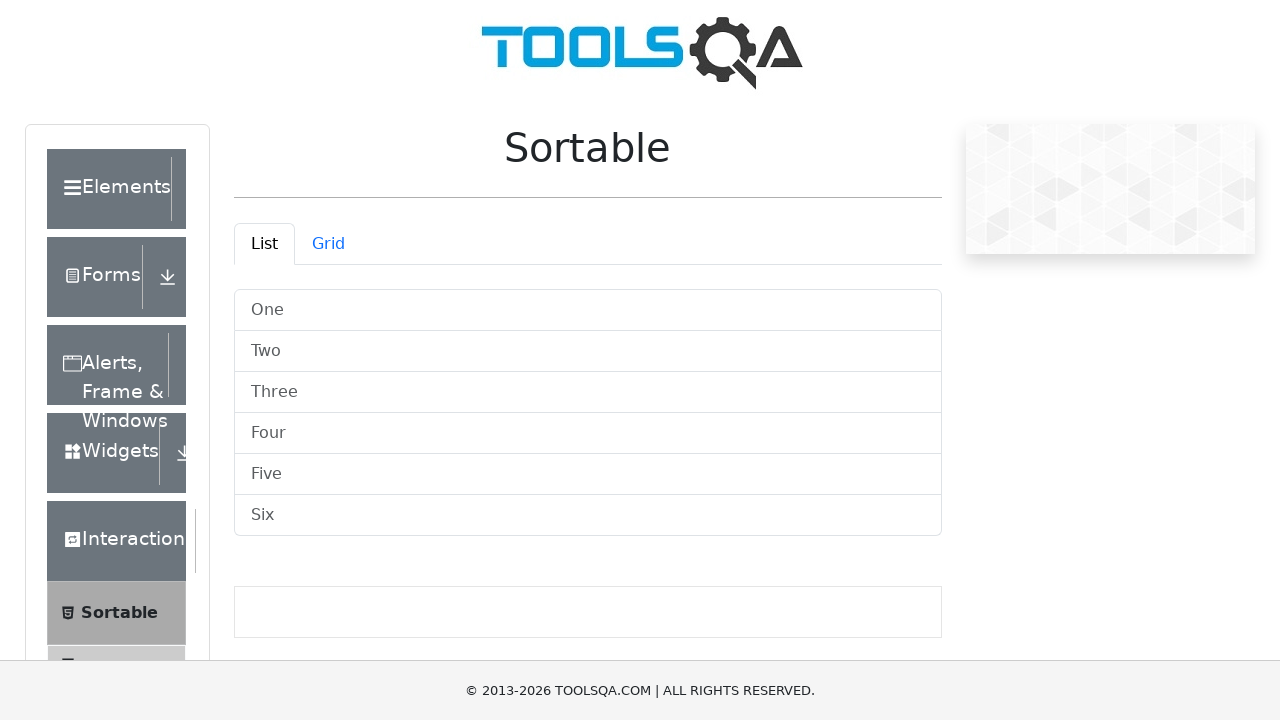

Retrieved bounding box for list item 2
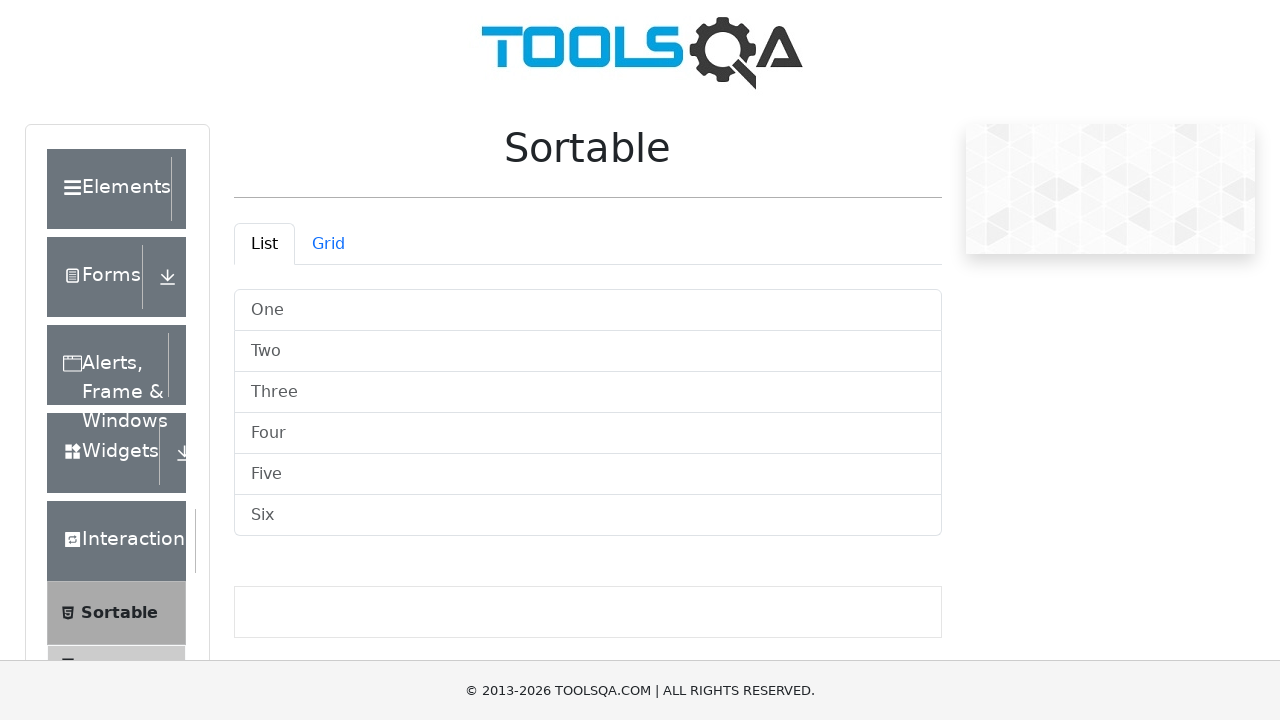

Moved mouse to center of list item 2 at (588, 352)
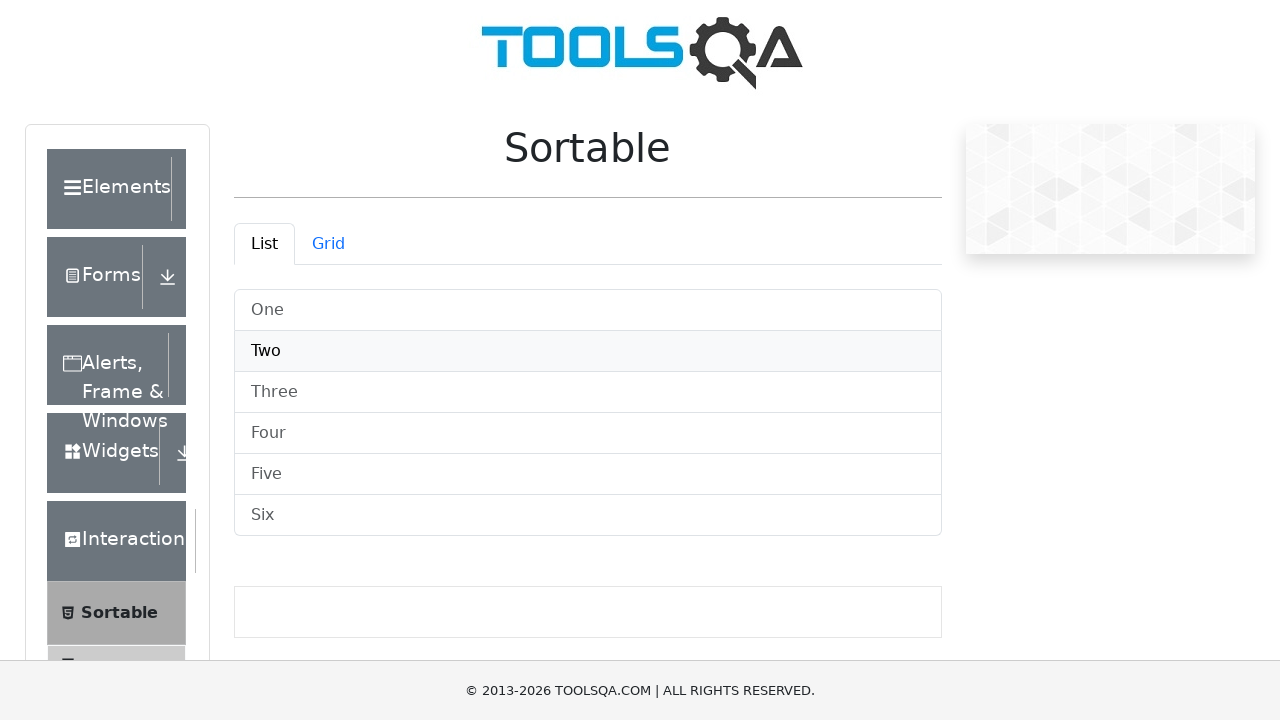

Pressed mouse button down on list item 2 at (588, 352)
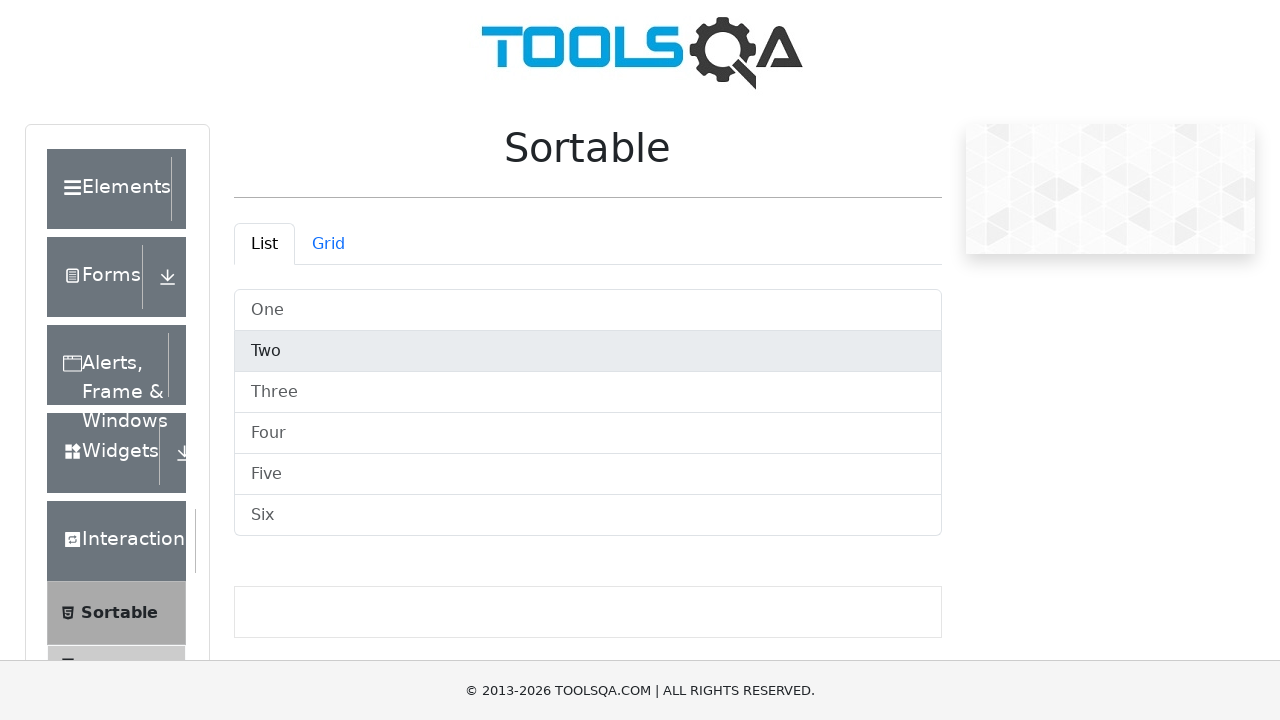

Dragged list item 2 by offset (50, -49) at (638, 302)
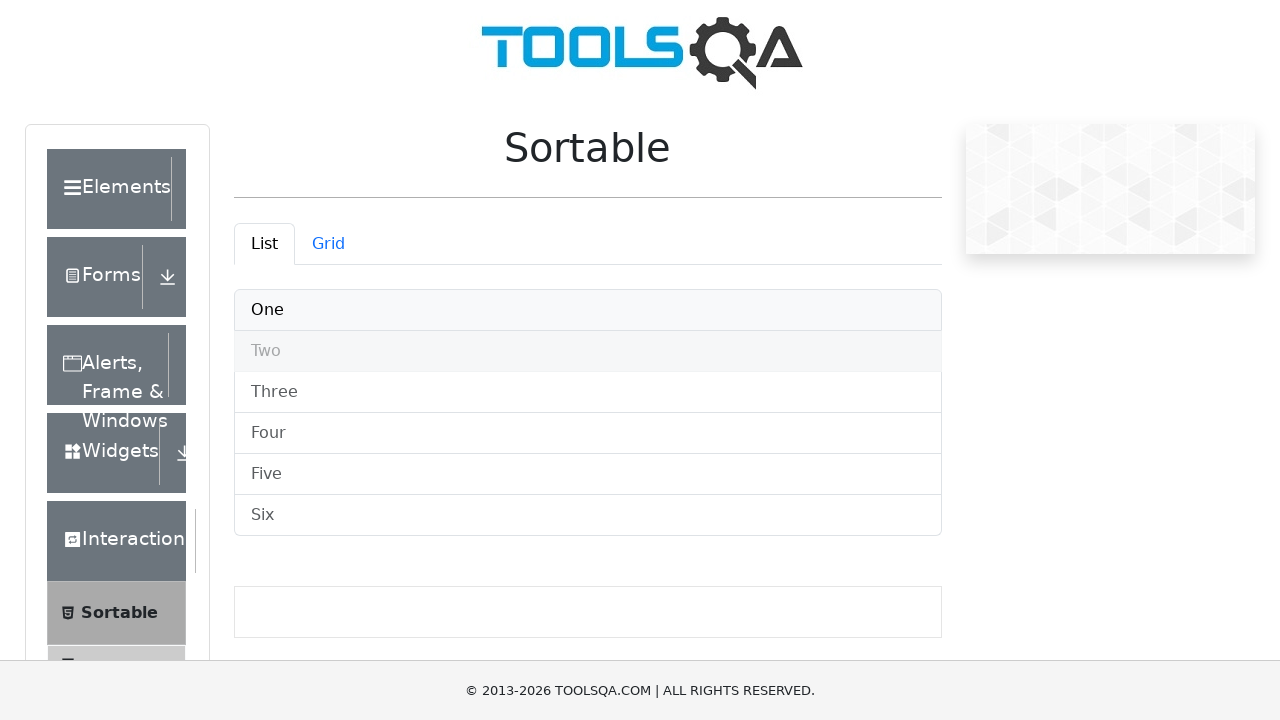

Released mouse button, list item 2 reordered at (638, 302)
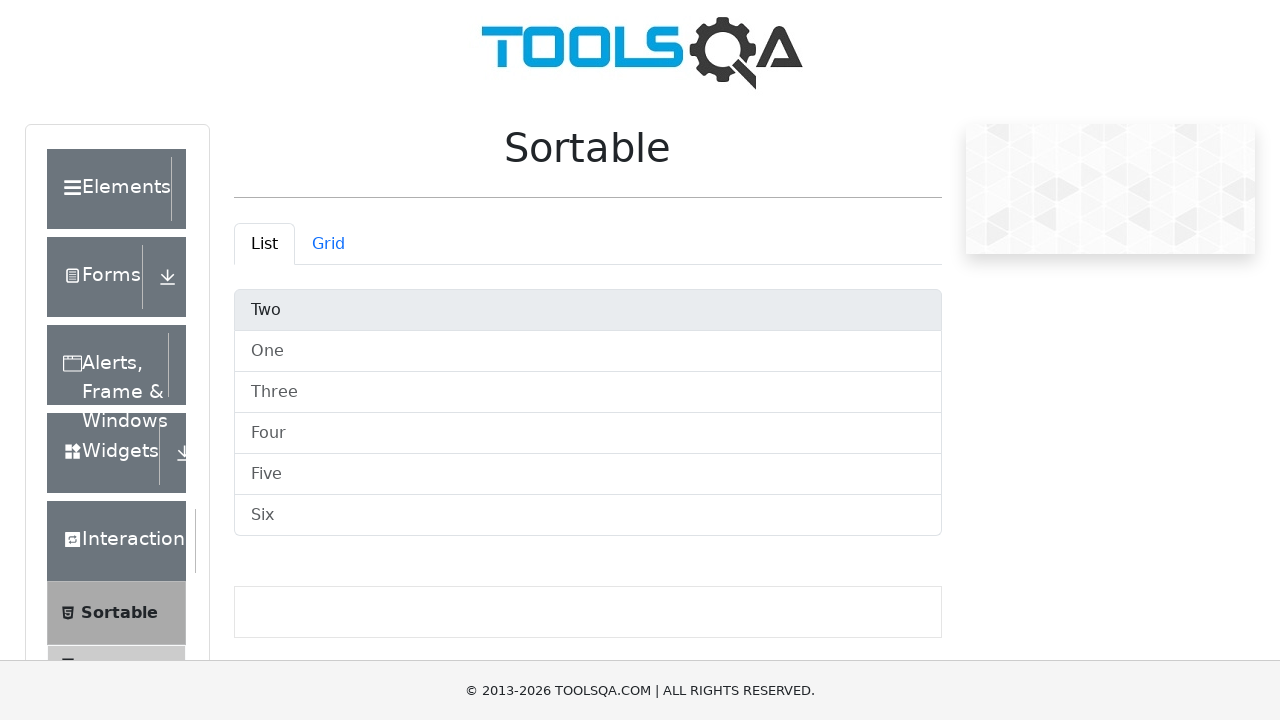

Retrieved bounding box for list item 3
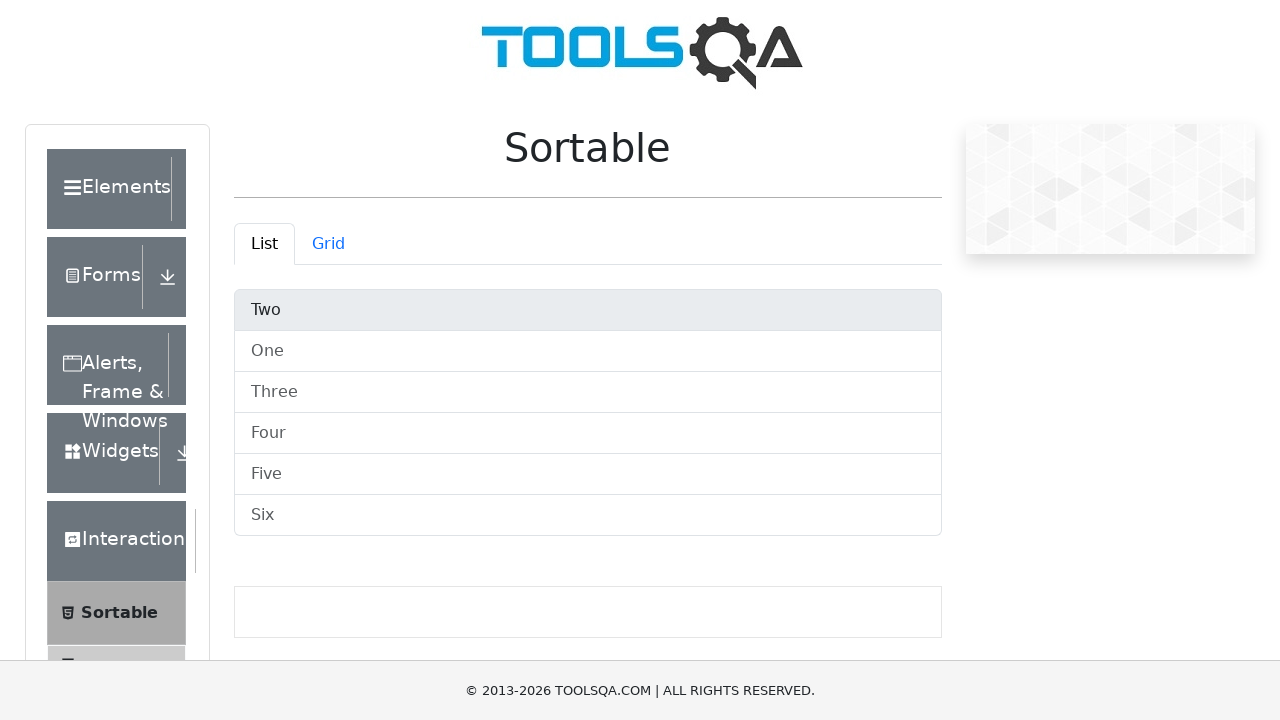

Moved mouse to center of list item 3 at (588, 392)
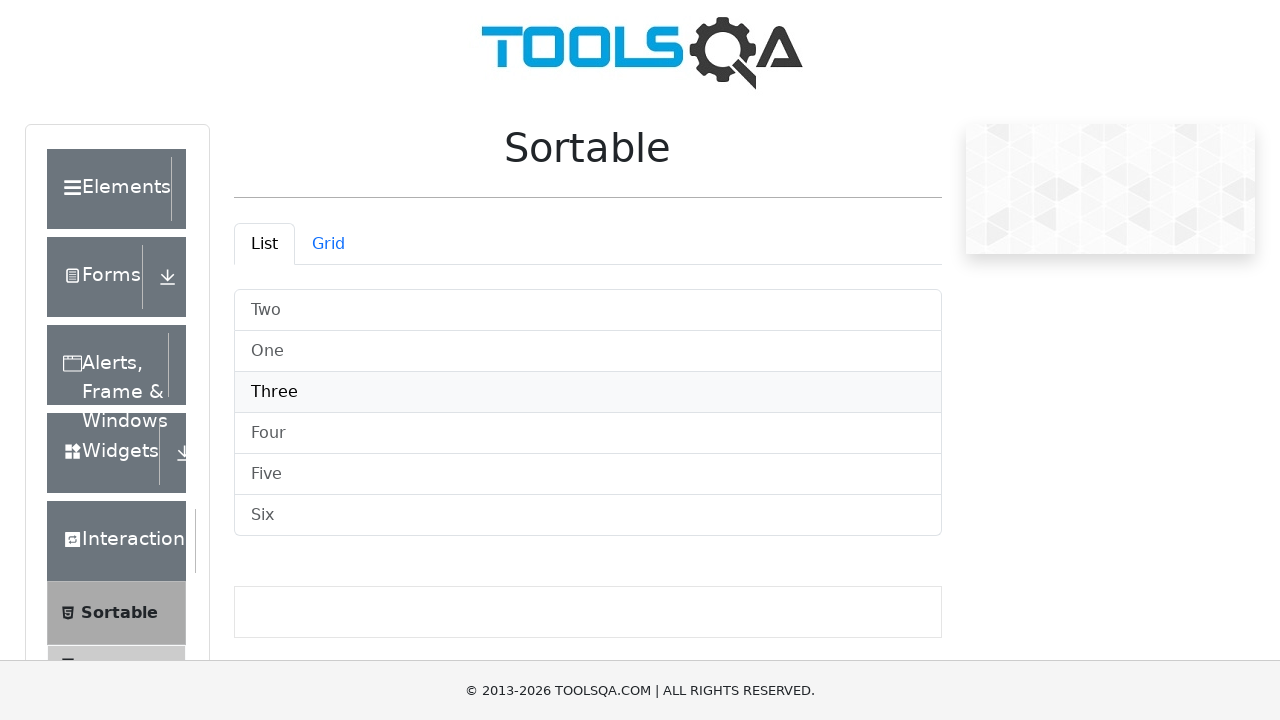

Pressed mouse button down on list item 3 at (588, 392)
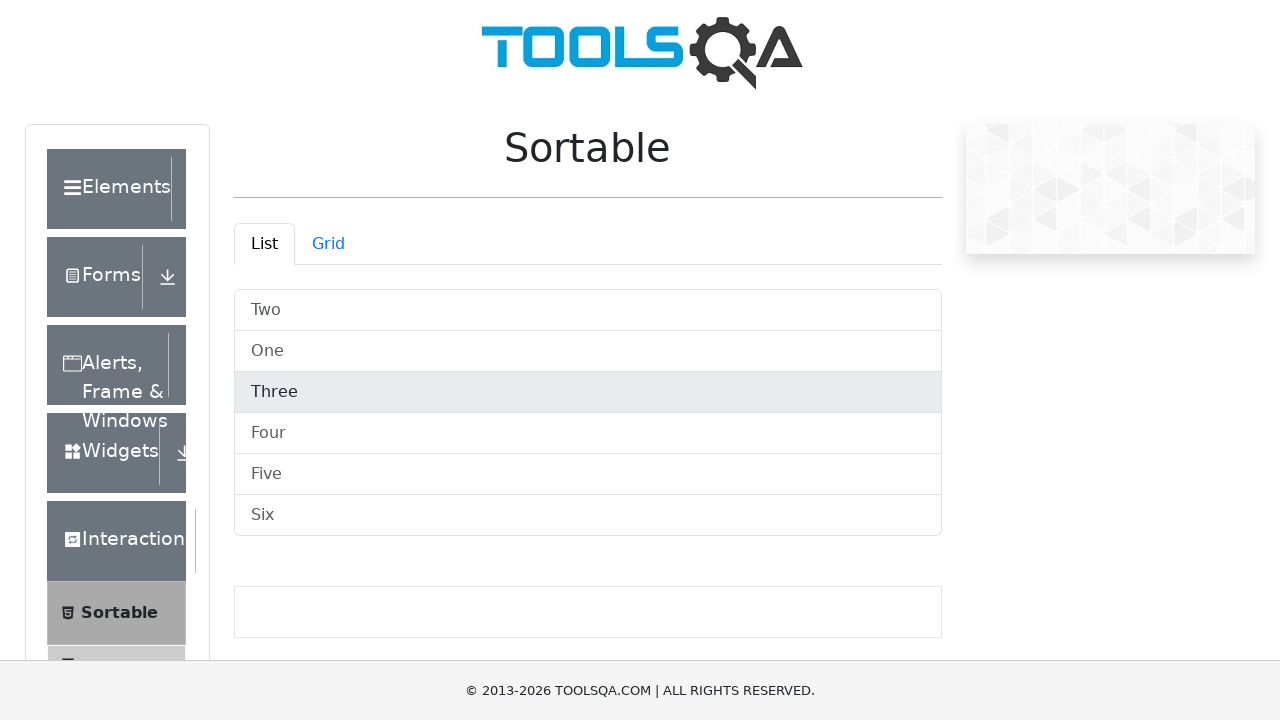

Dragged list item 3 by offset (50, -49) at (638, 344)
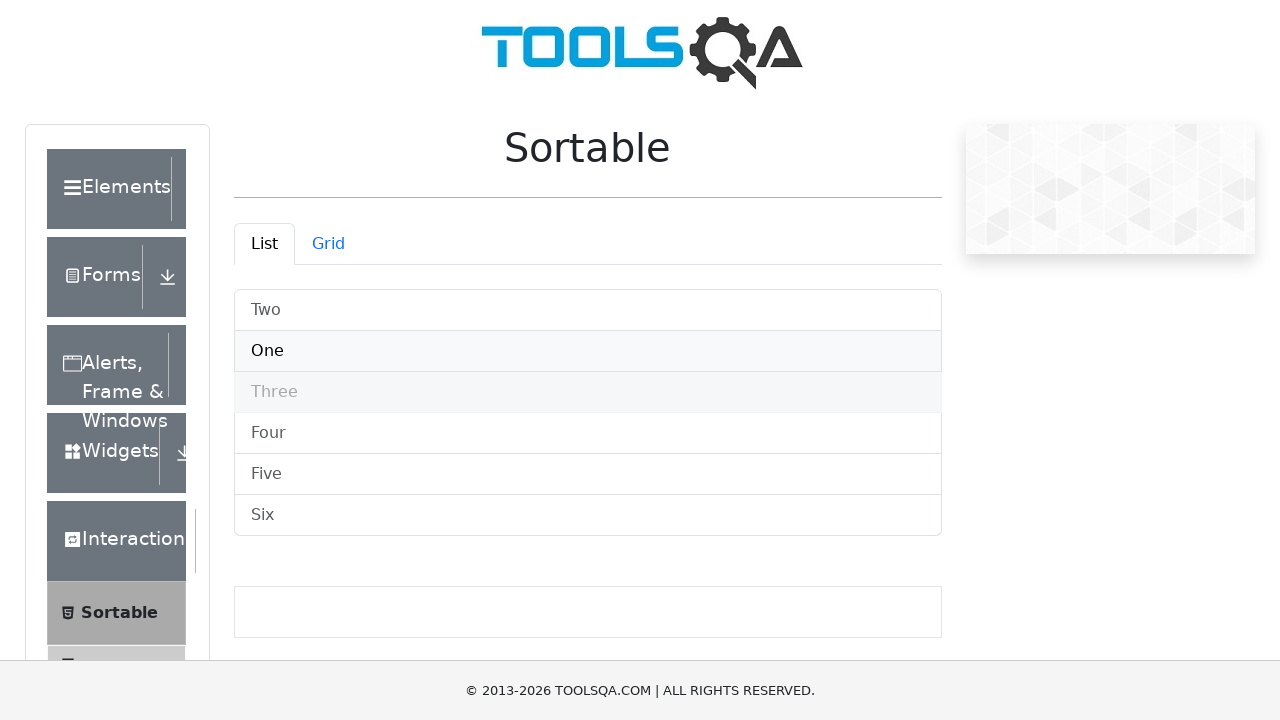

Released mouse button, list item 3 reordered at (638, 344)
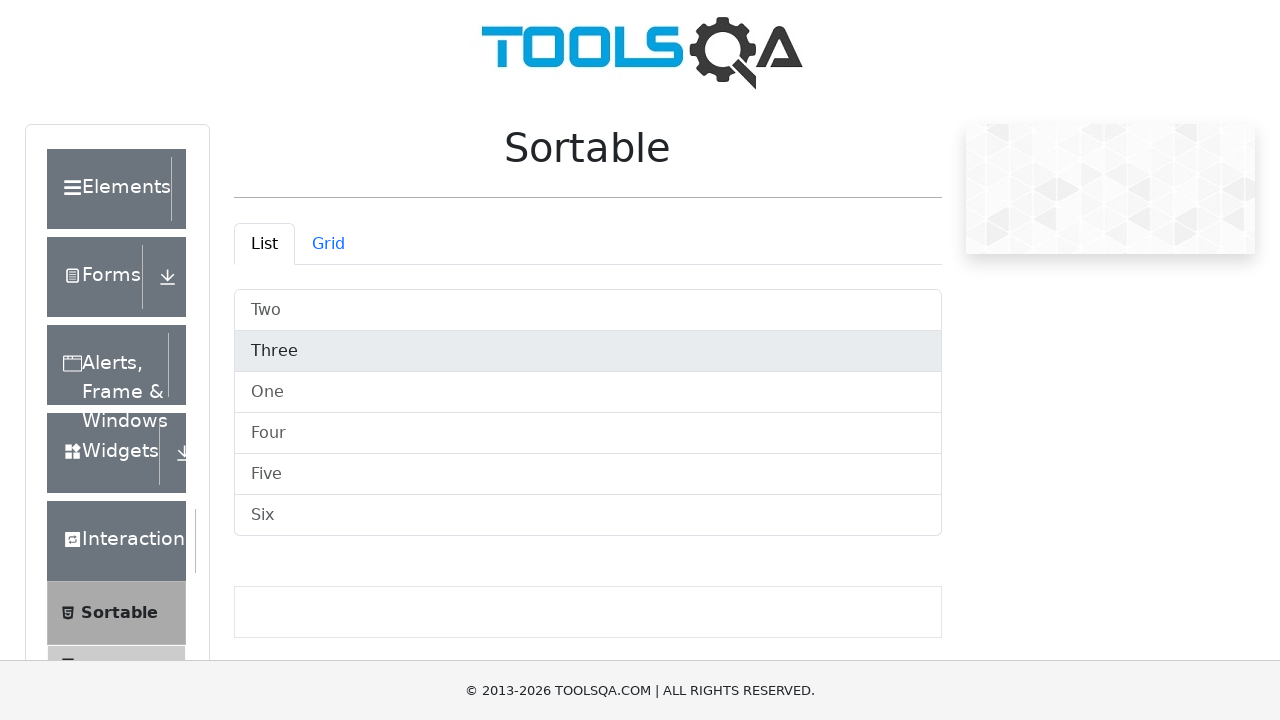

Retrieved bounding box for list item 4
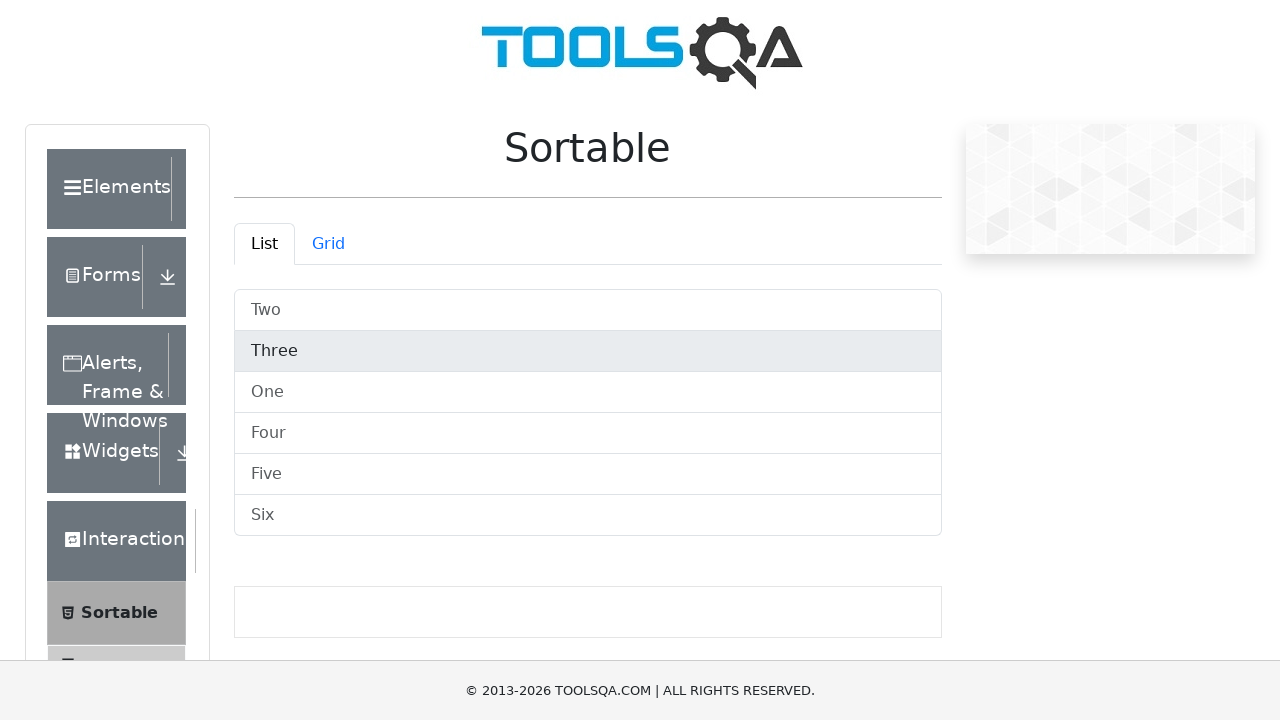

Moved mouse to center of list item 4 at (588, 434)
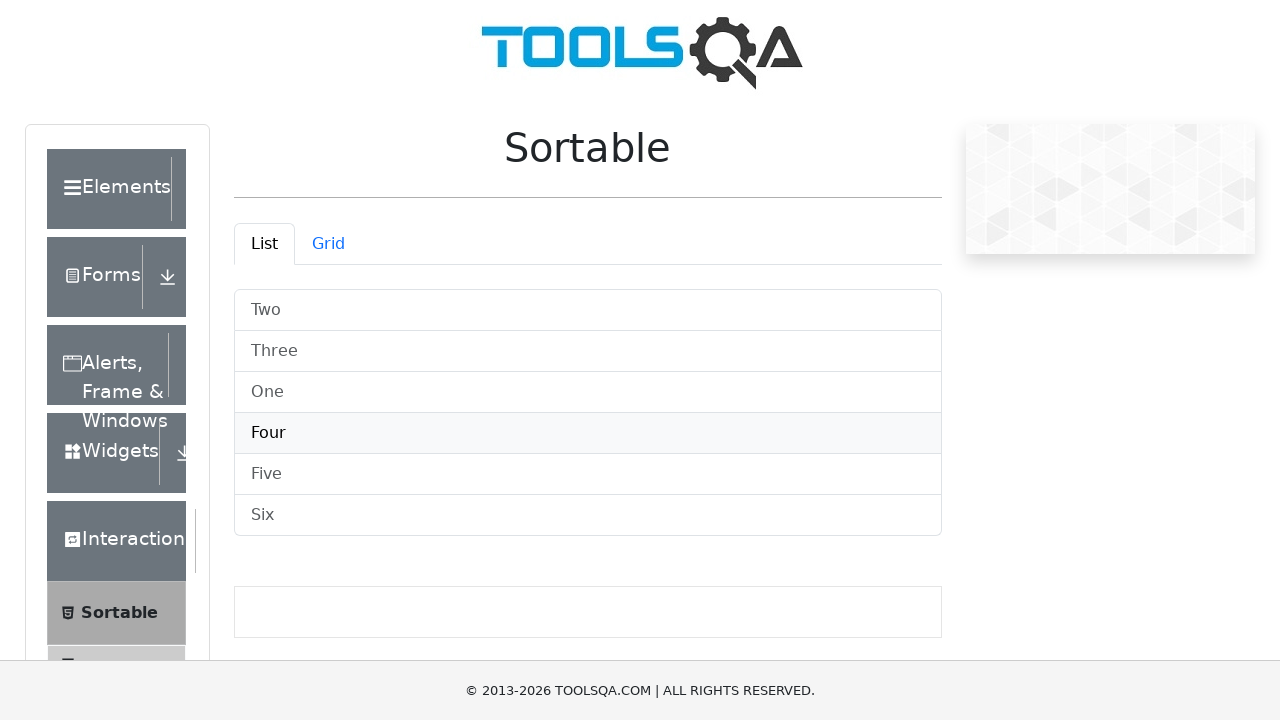

Pressed mouse button down on list item 4 at (588, 434)
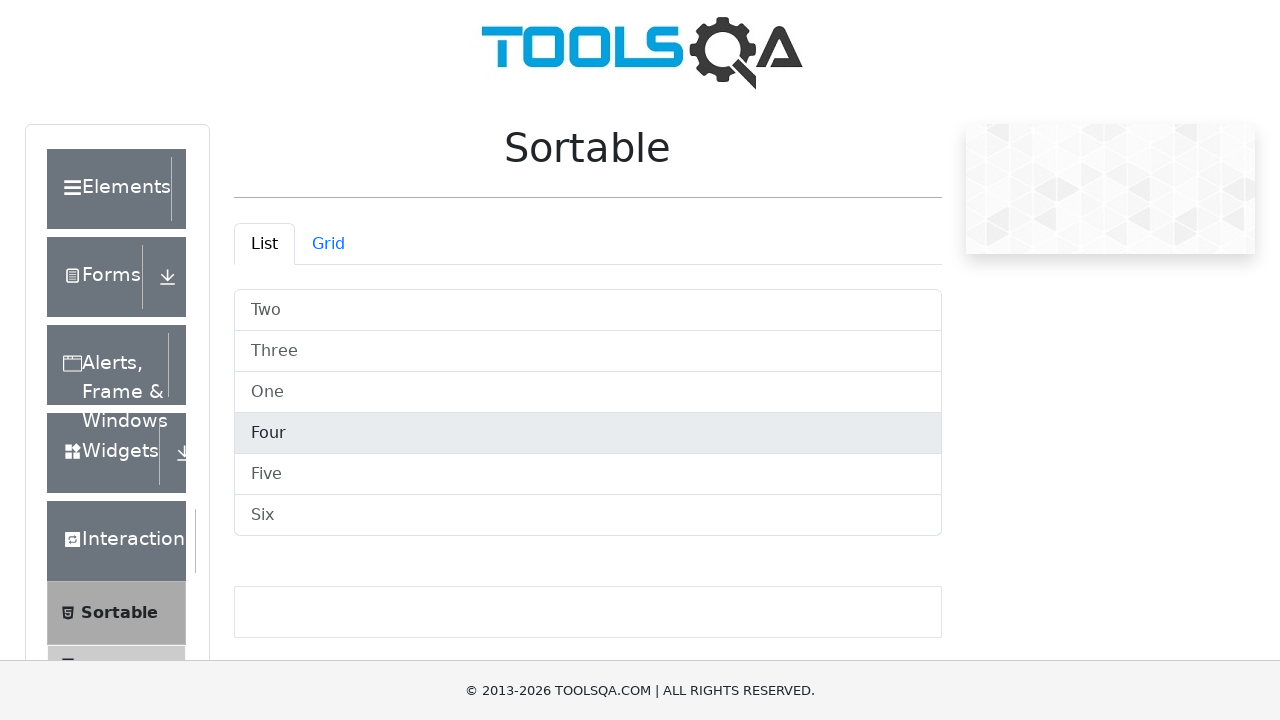

Dragged list item 4 by offset (50, -49) at (638, 384)
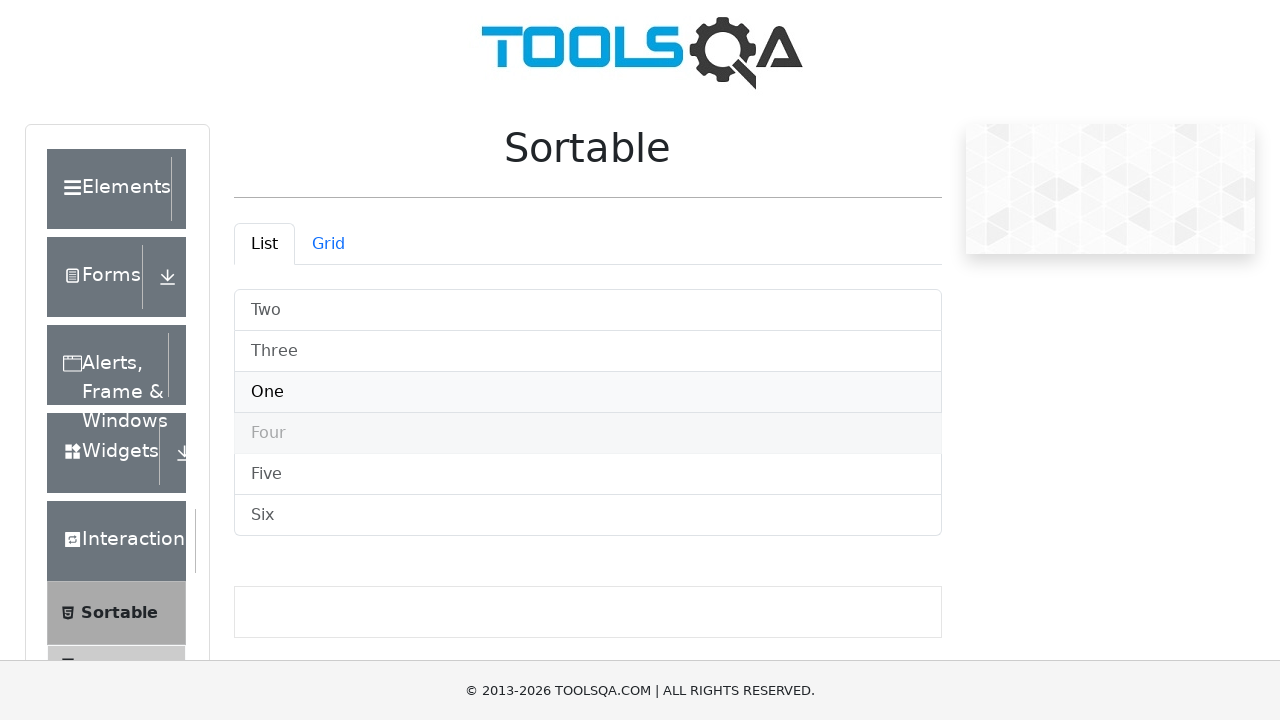

Released mouse button, list item 4 reordered at (638, 384)
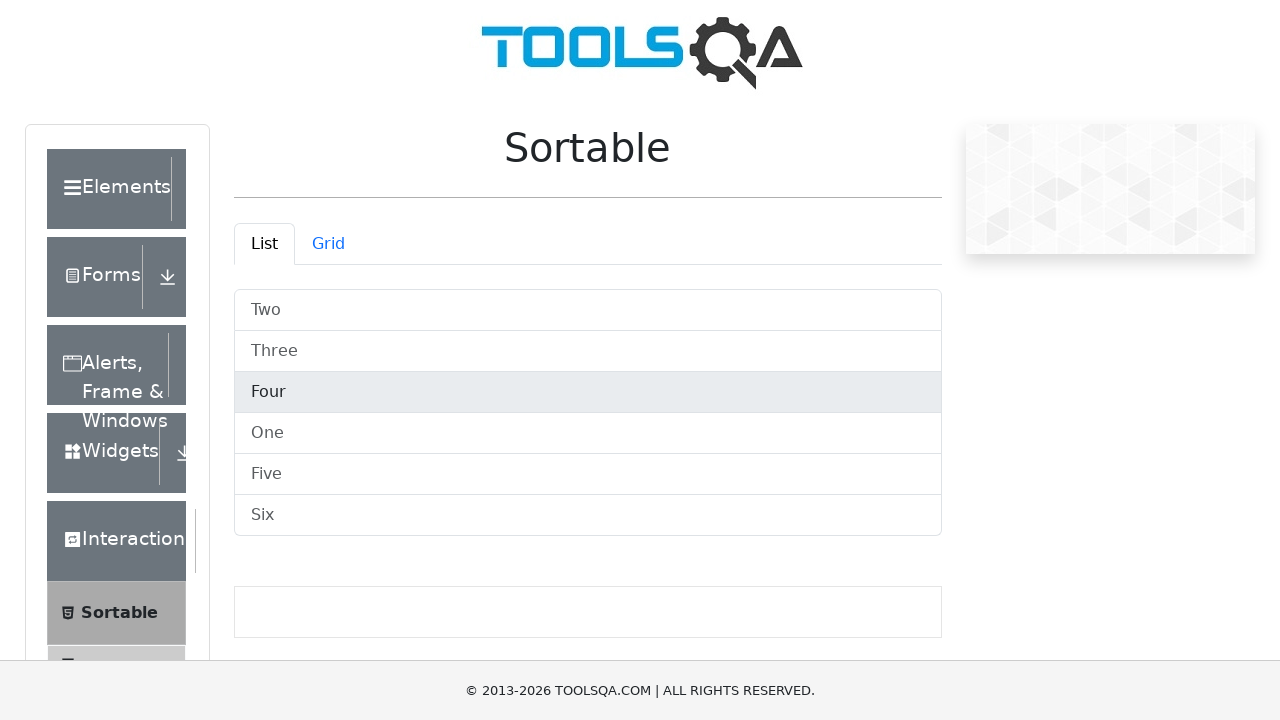

Retrieved bounding box for list item 5
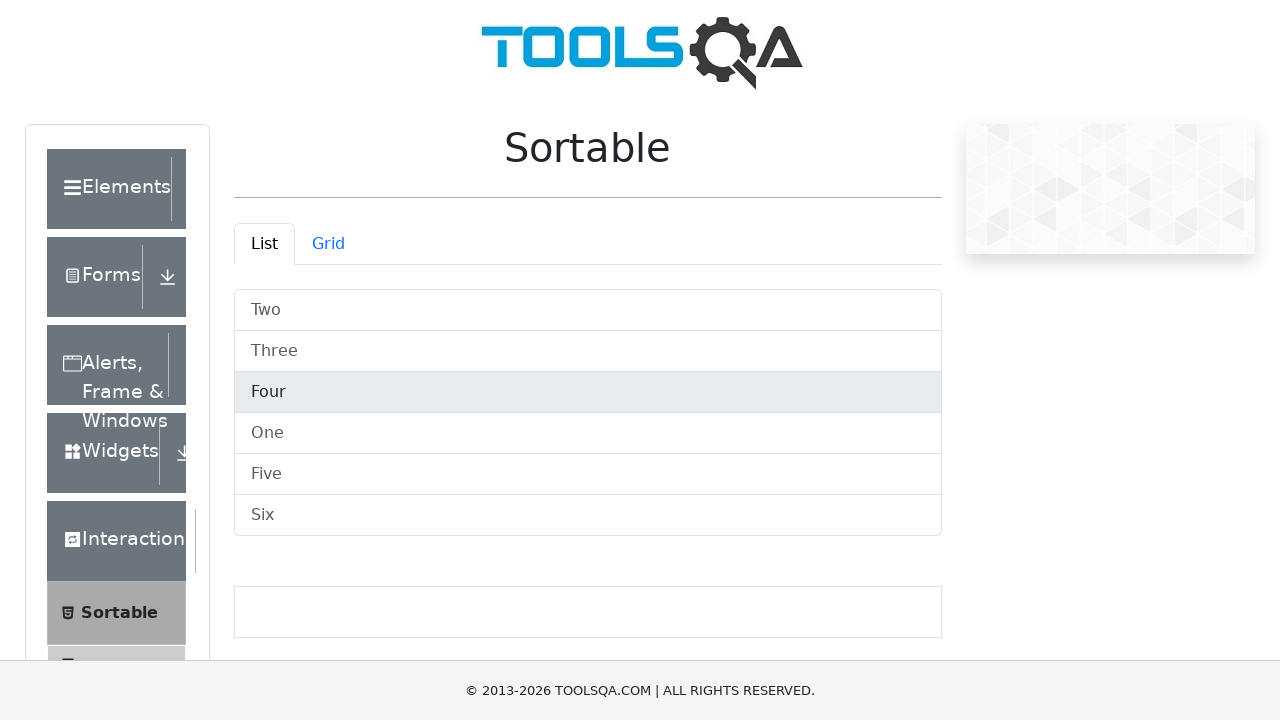

Moved mouse to center of list item 5 at (588, 474)
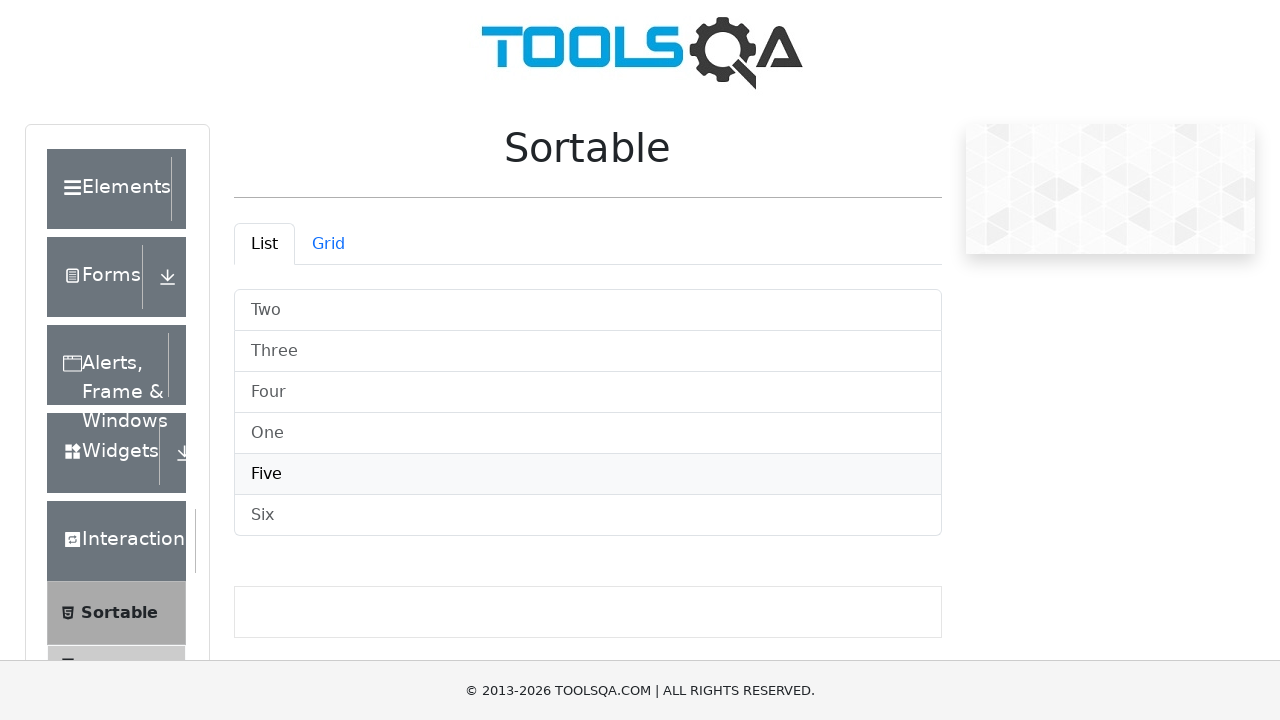

Pressed mouse button down on list item 5 at (588, 474)
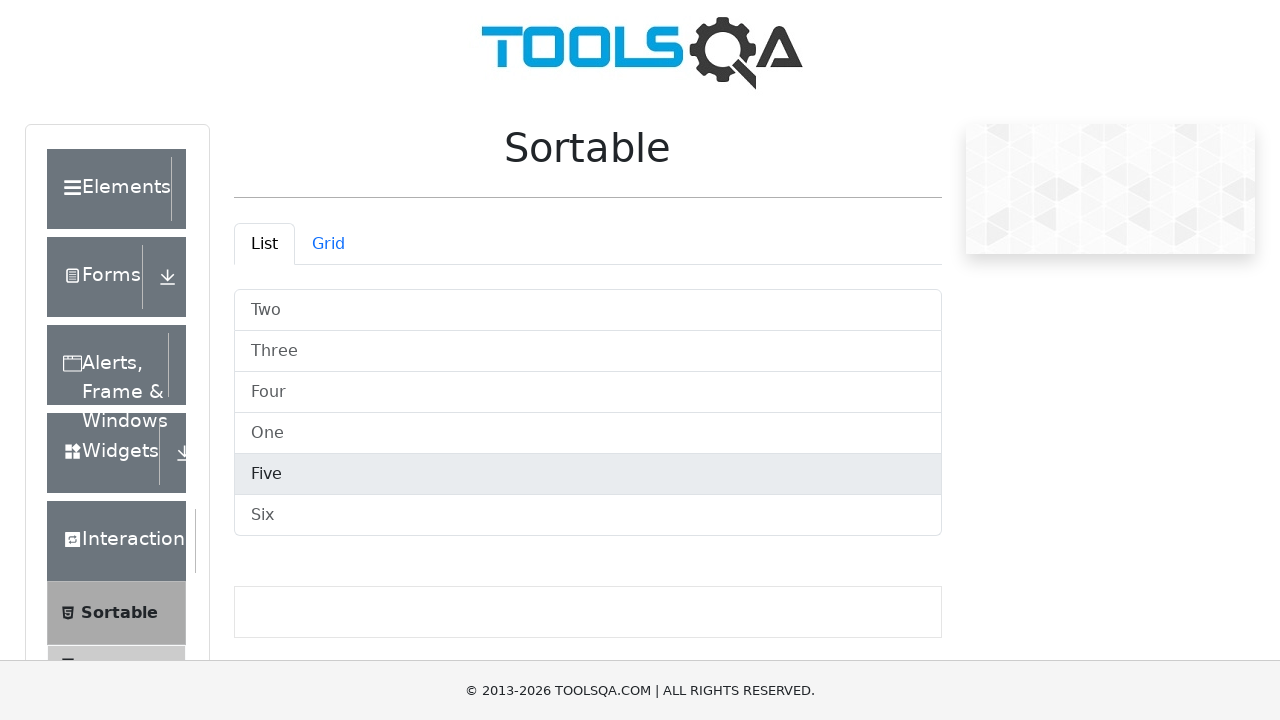

Dragged list item 5 by offset (50, -49) at (638, 426)
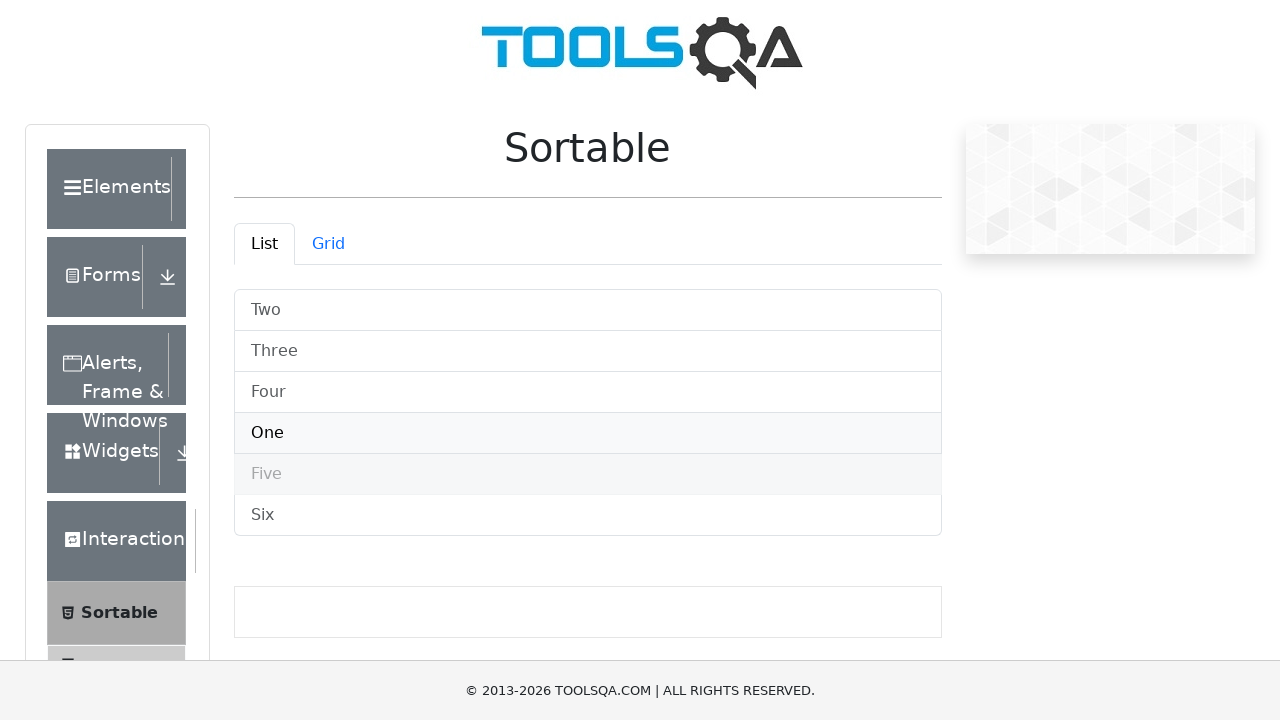

Released mouse button, list item 5 reordered at (638, 426)
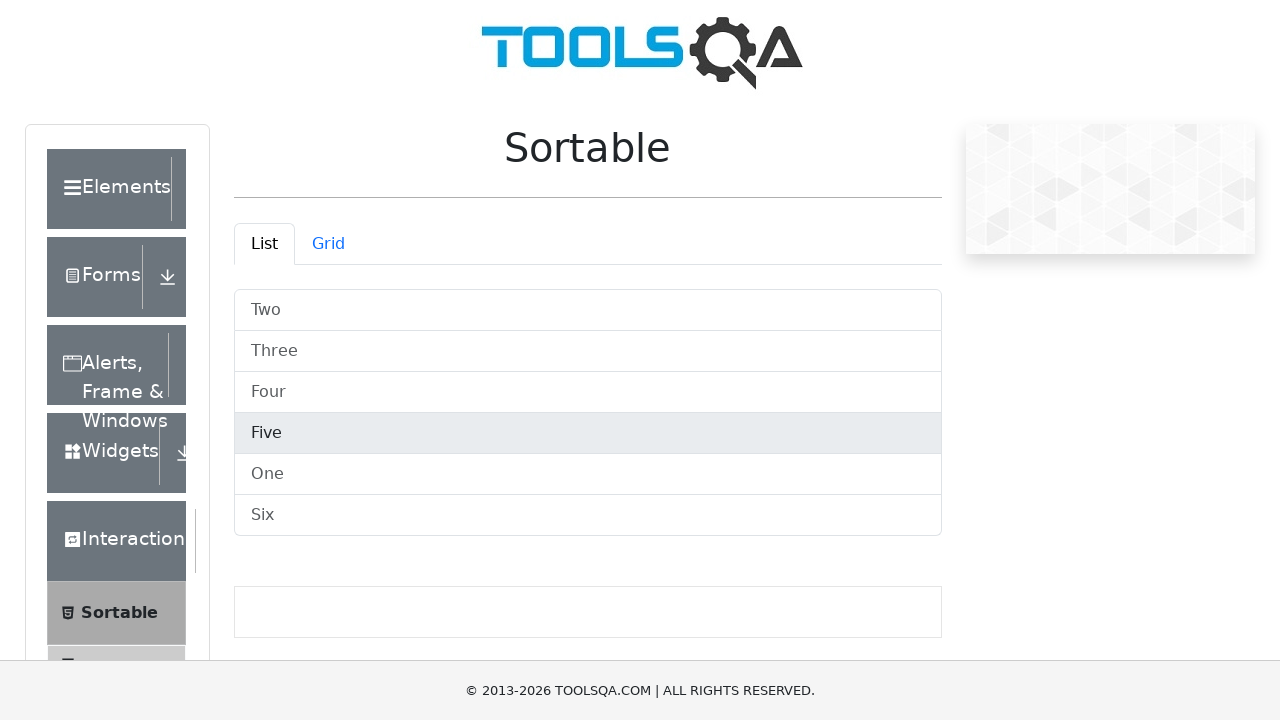

Retrieved bounding box for list item 6
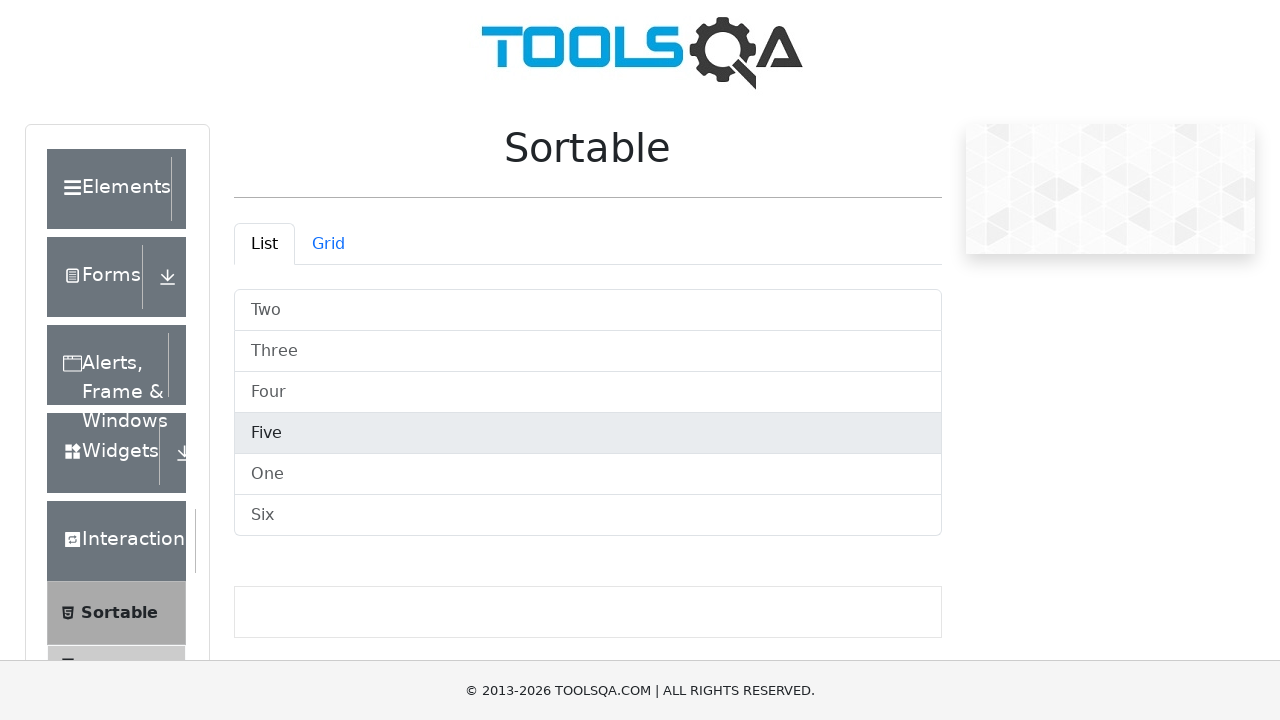

Moved mouse to center of list item 6 at (588, 516)
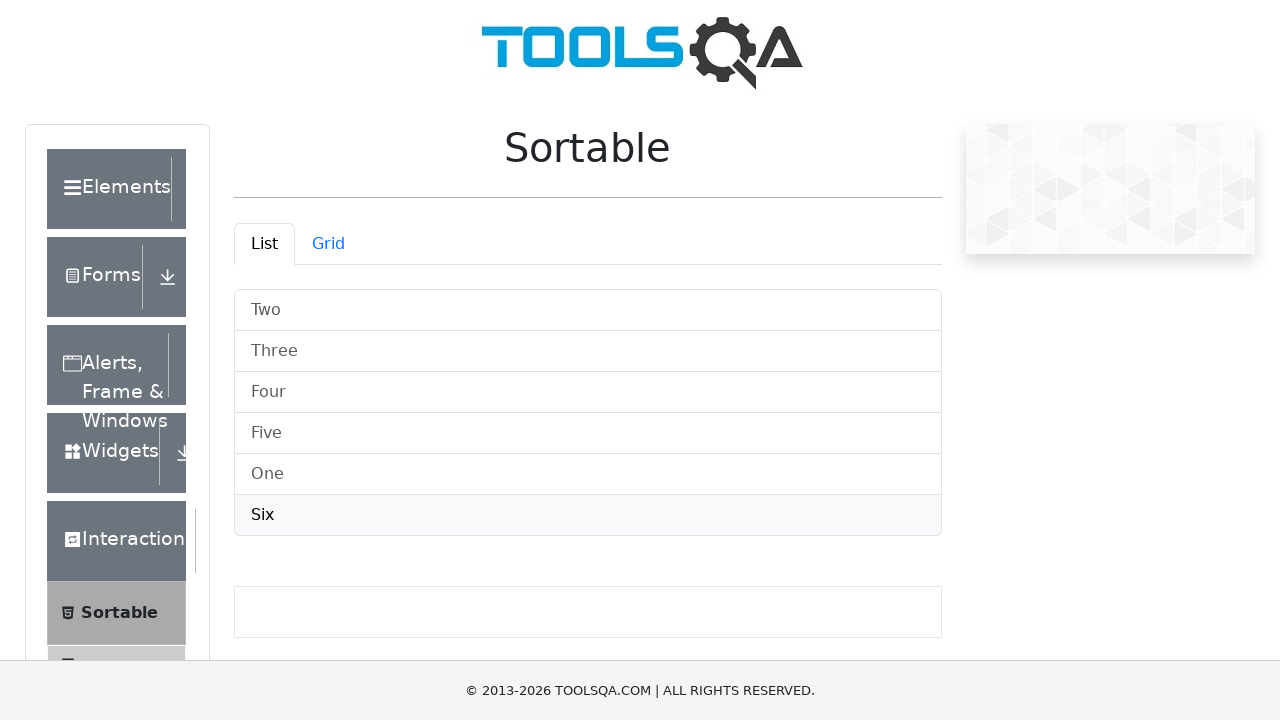

Pressed mouse button down on list item 6 at (588, 516)
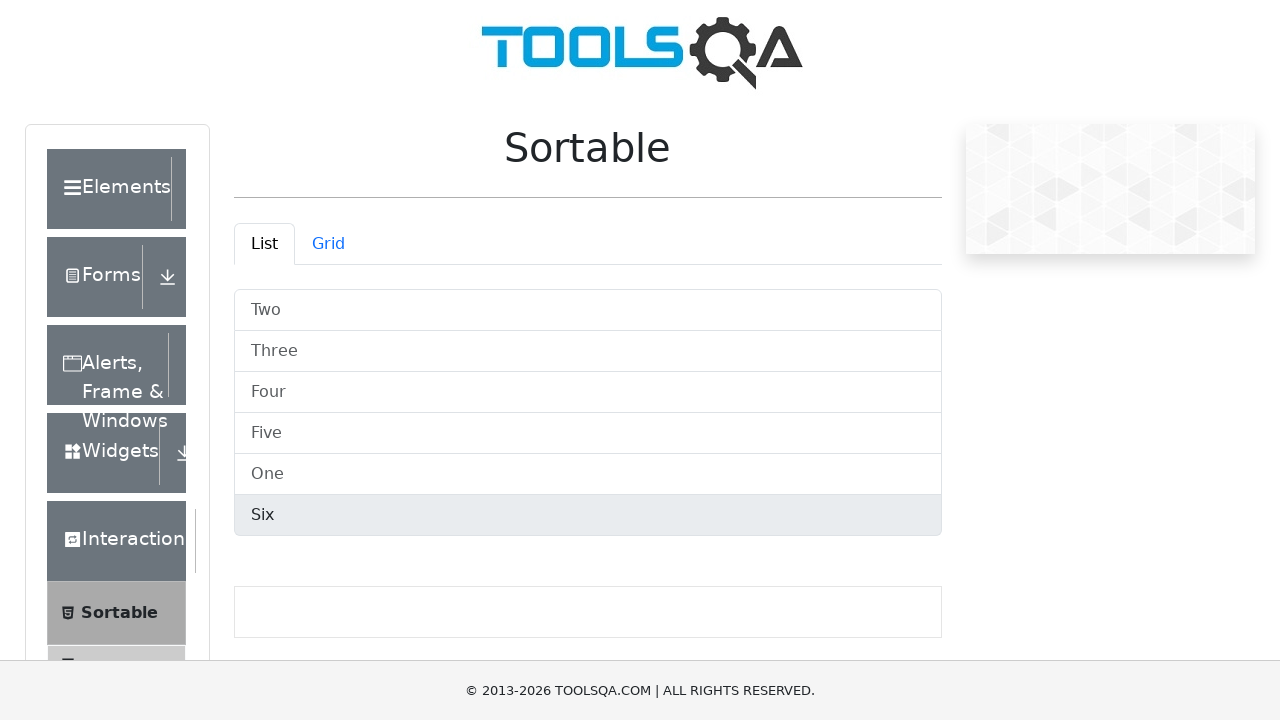

Dragged list item 6 by offset (50, -49) at (638, 466)
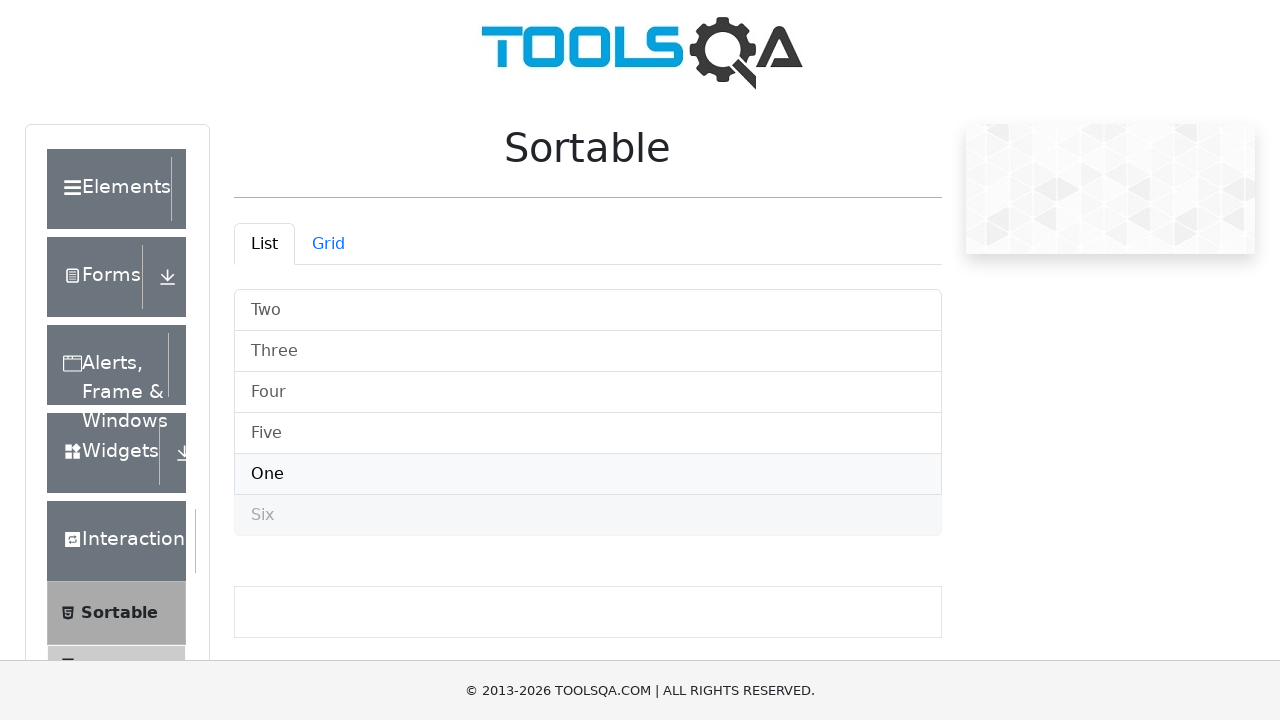

Released mouse button, list item 6 reordered at (638, 466)
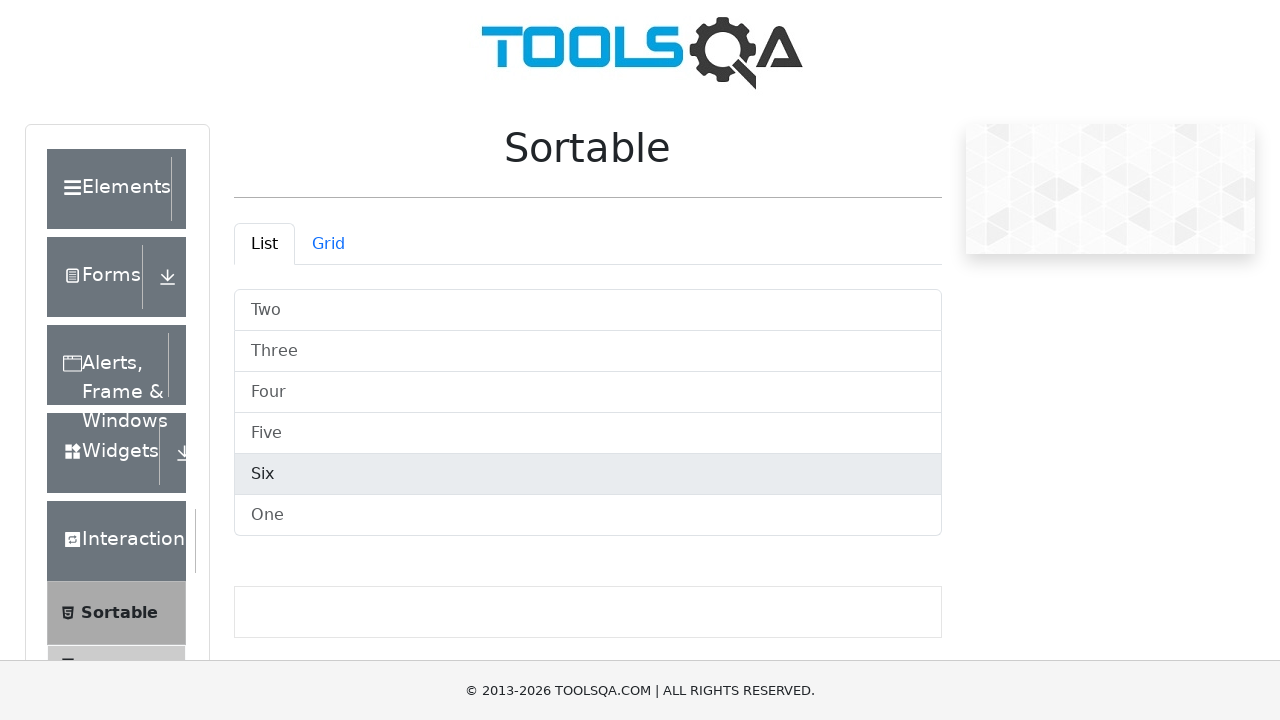

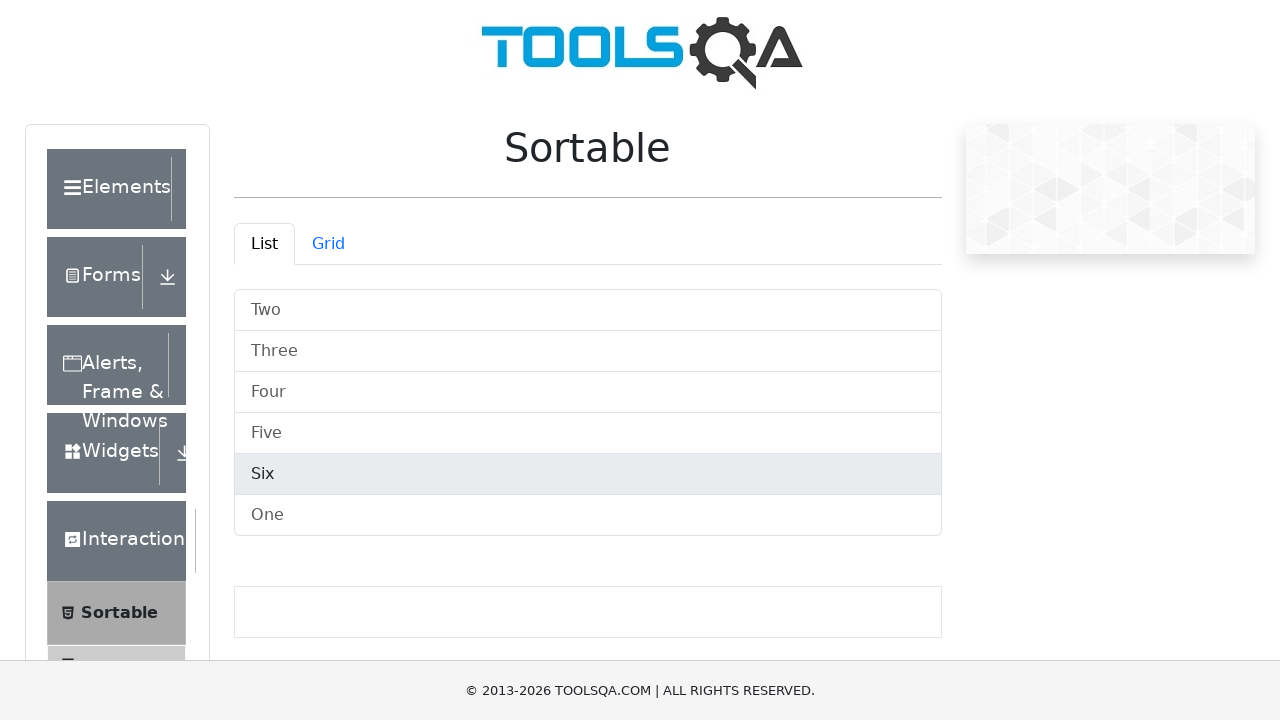